Clicks Remove to remove checkbox, then clicks Add to bring it back, and verifies the "It's back!" message

Starting URL: https://the-internet.herokuapp.com/dynamic_controls

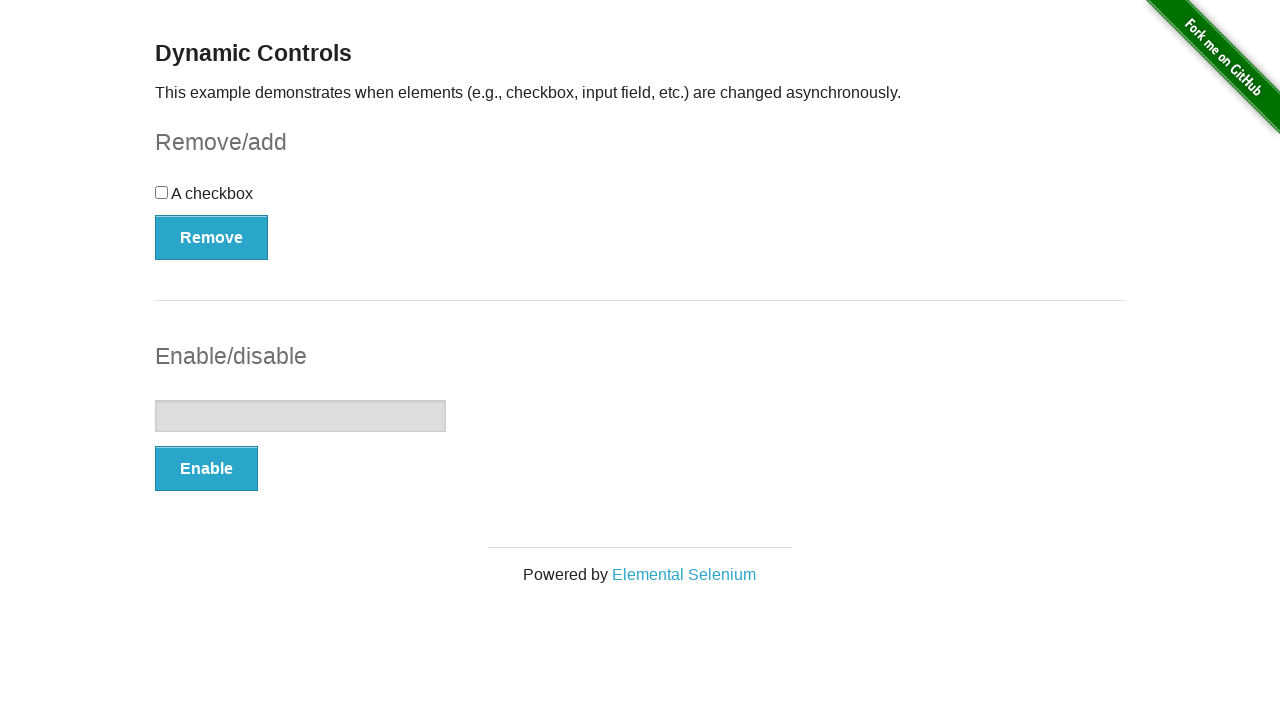

Clicked Remove button to remove checkbox at (212, 237) on button:has-text('Remove')
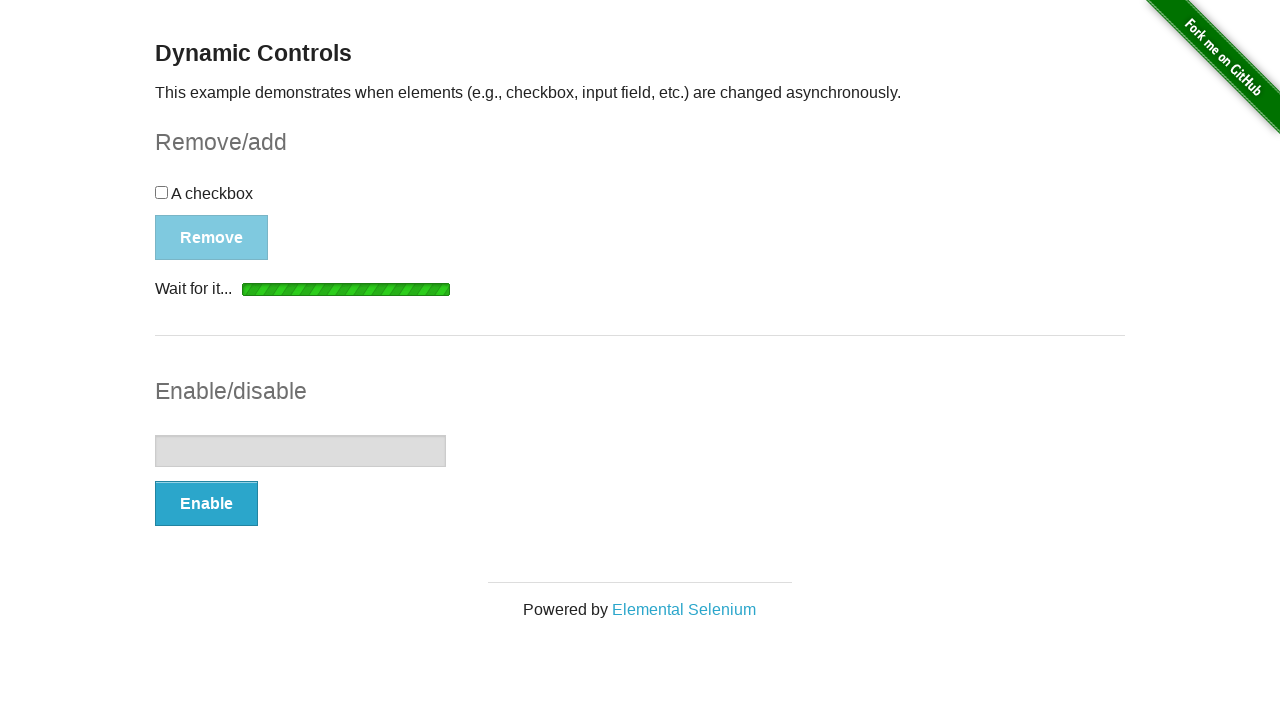

Waited for Add button to appear after checkbox removal
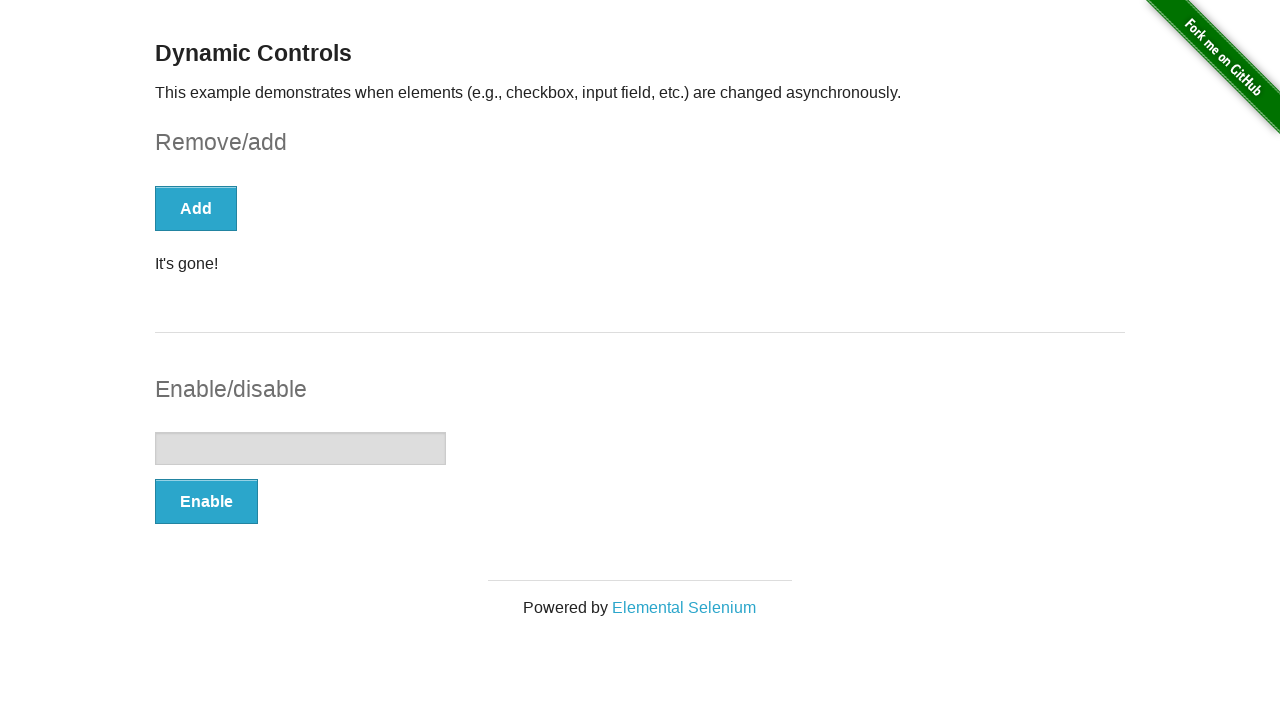

Clicked Add button to restore checkbox at (196, 208) on button:has-text('Add')
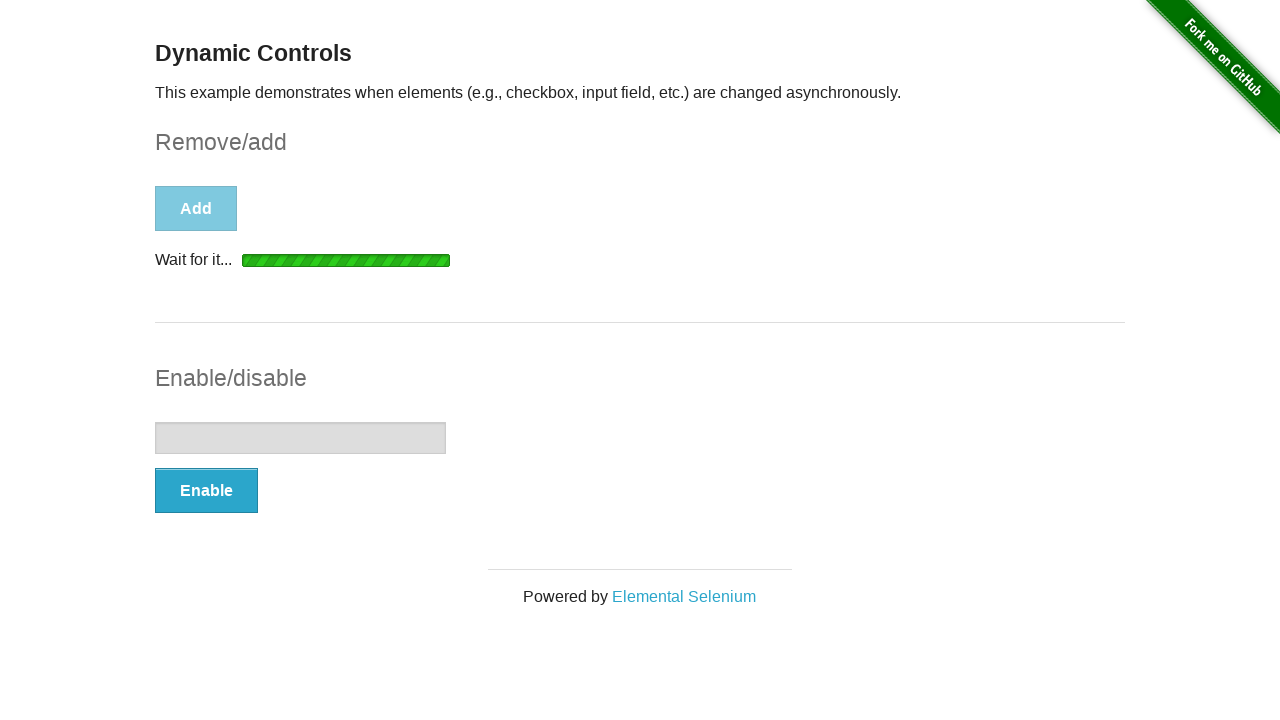

Waited for 'It's back!' message to appear
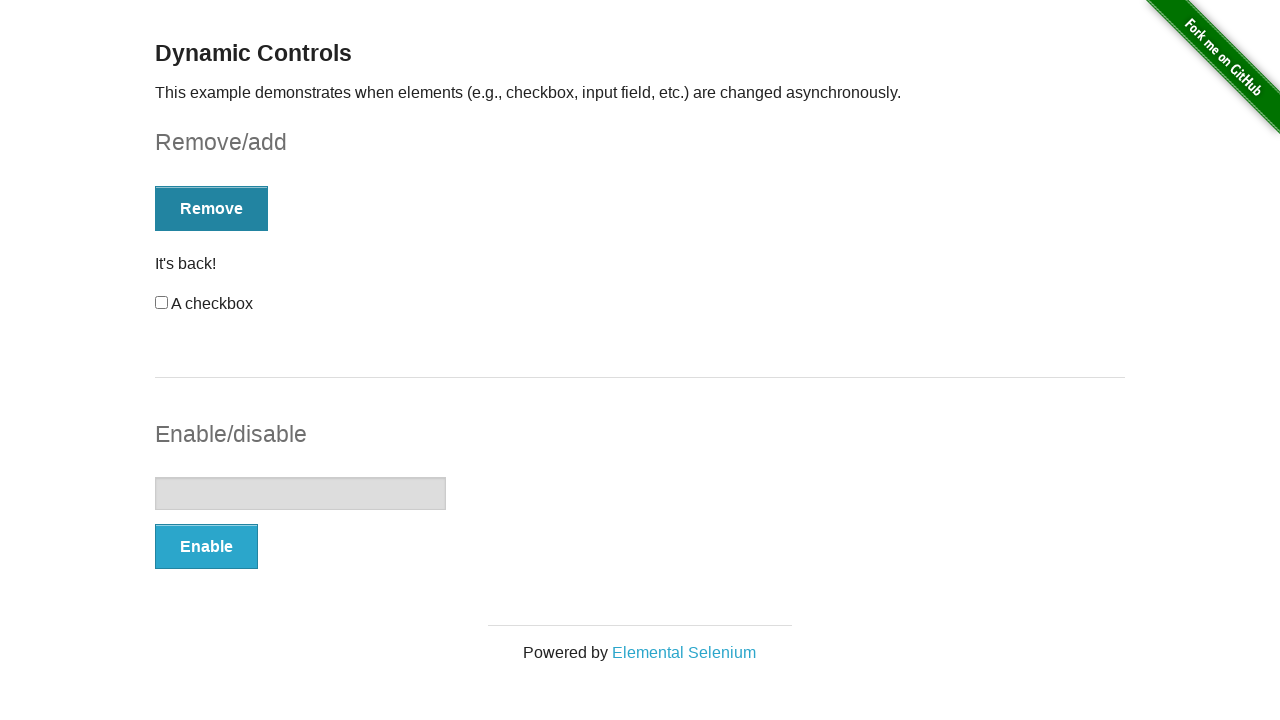

Retrieved message text content
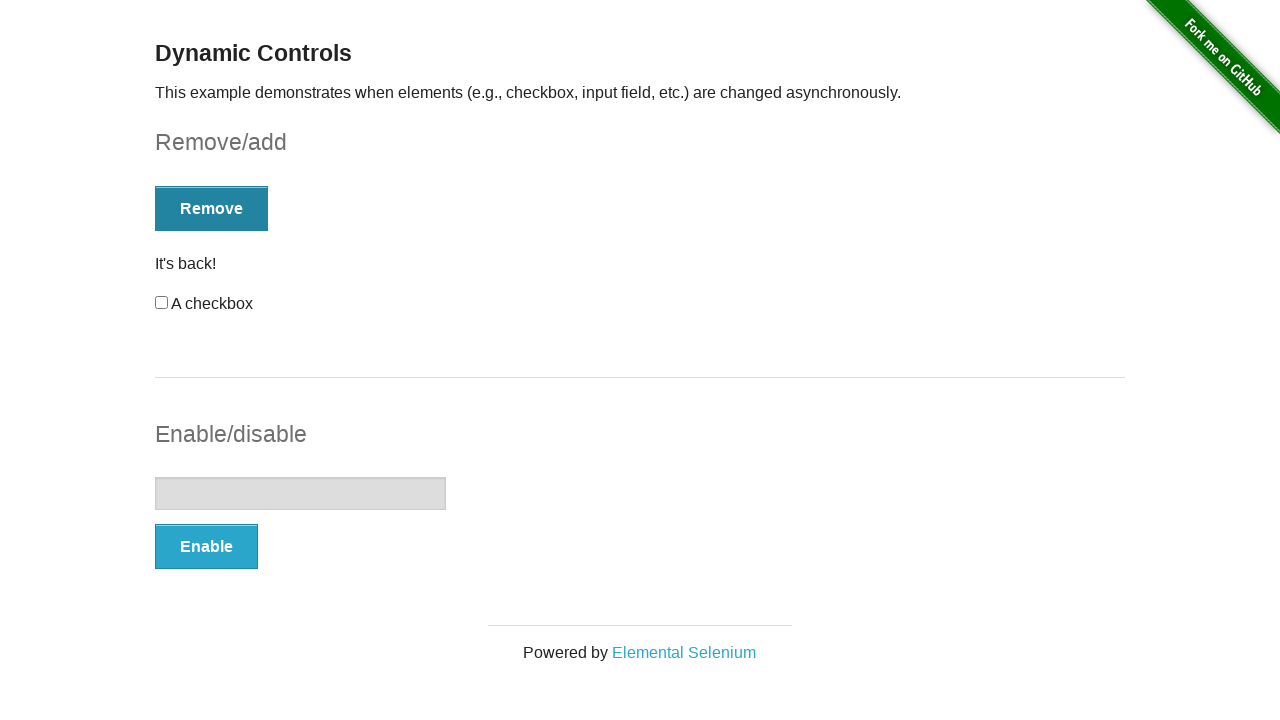

Verified 'It's back!' message is present
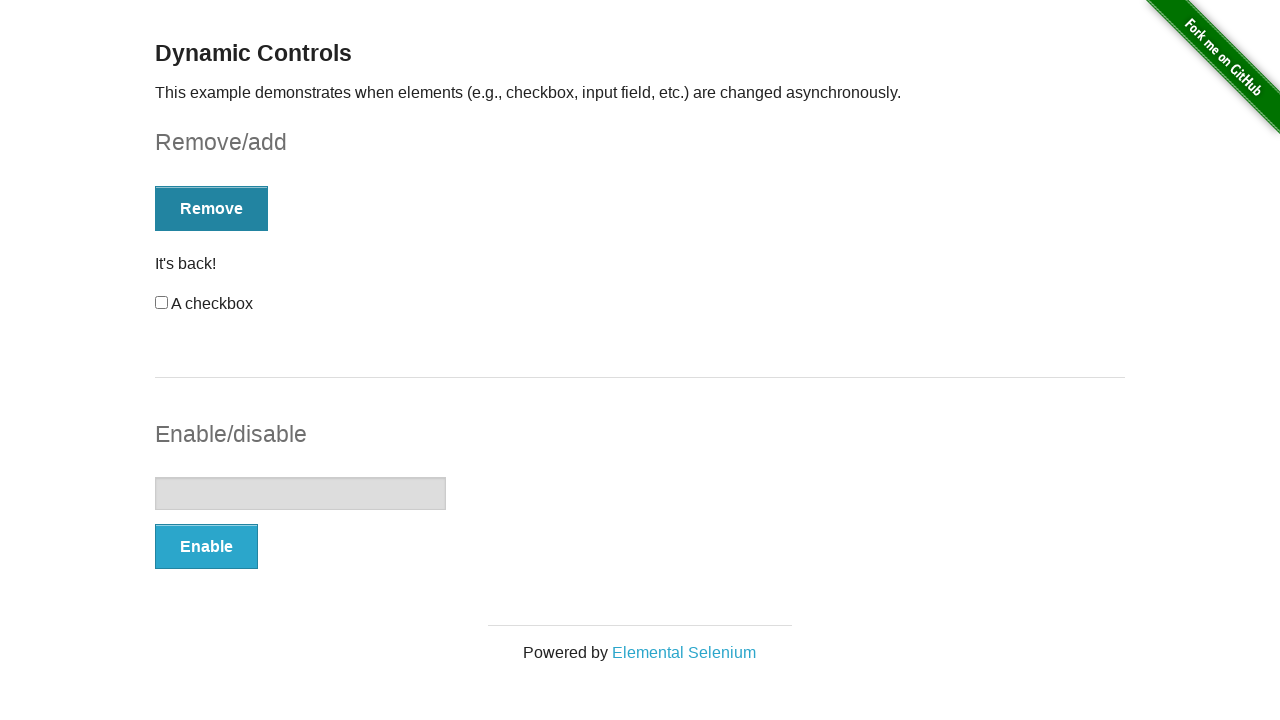

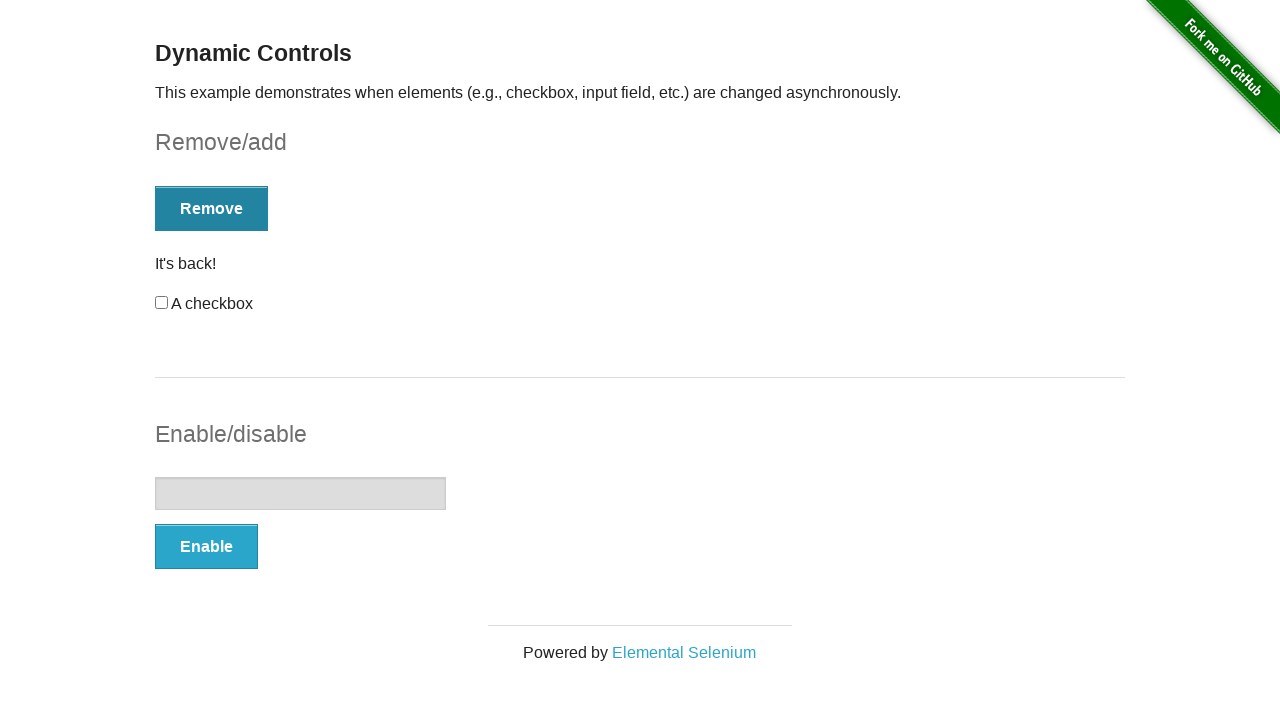